Tests right-click context menu functionality by performing a context click on a designated element on the jQuery contextMenu demo page

Starting URL: http://swisnl.github.io/jQuery-contextMenu/demo.html

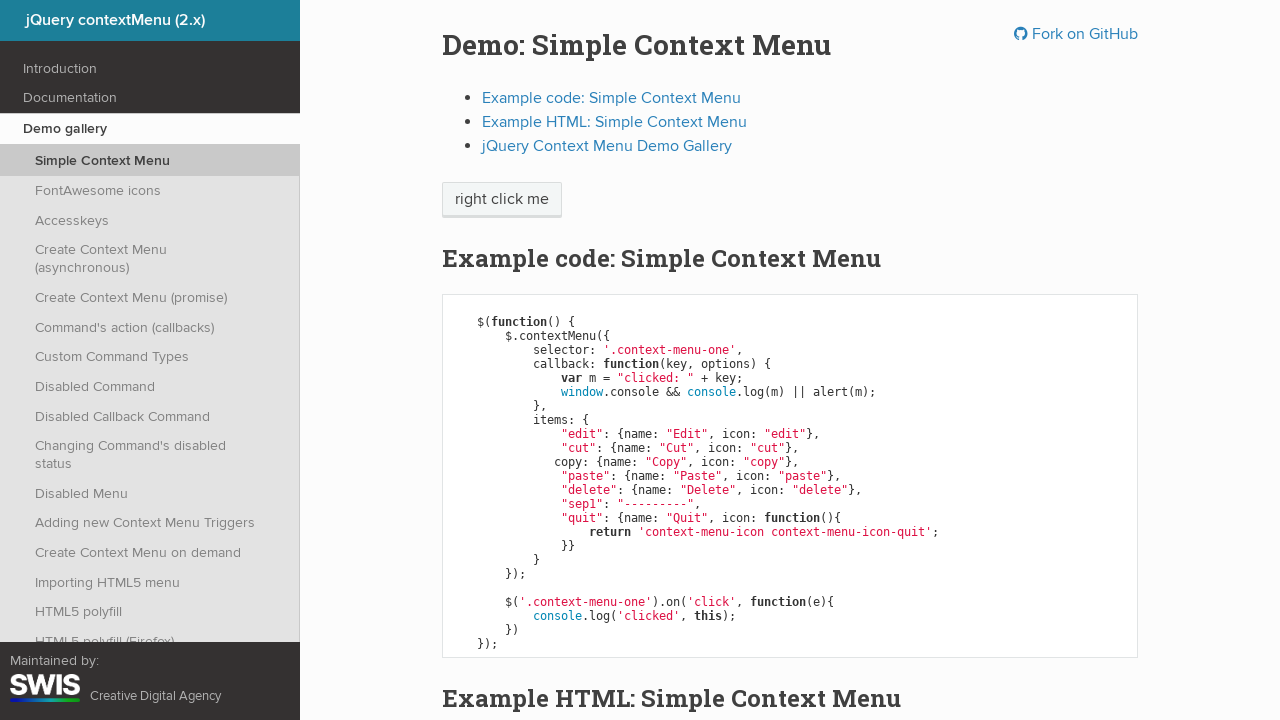

Right-click target element 'right click me' is visible
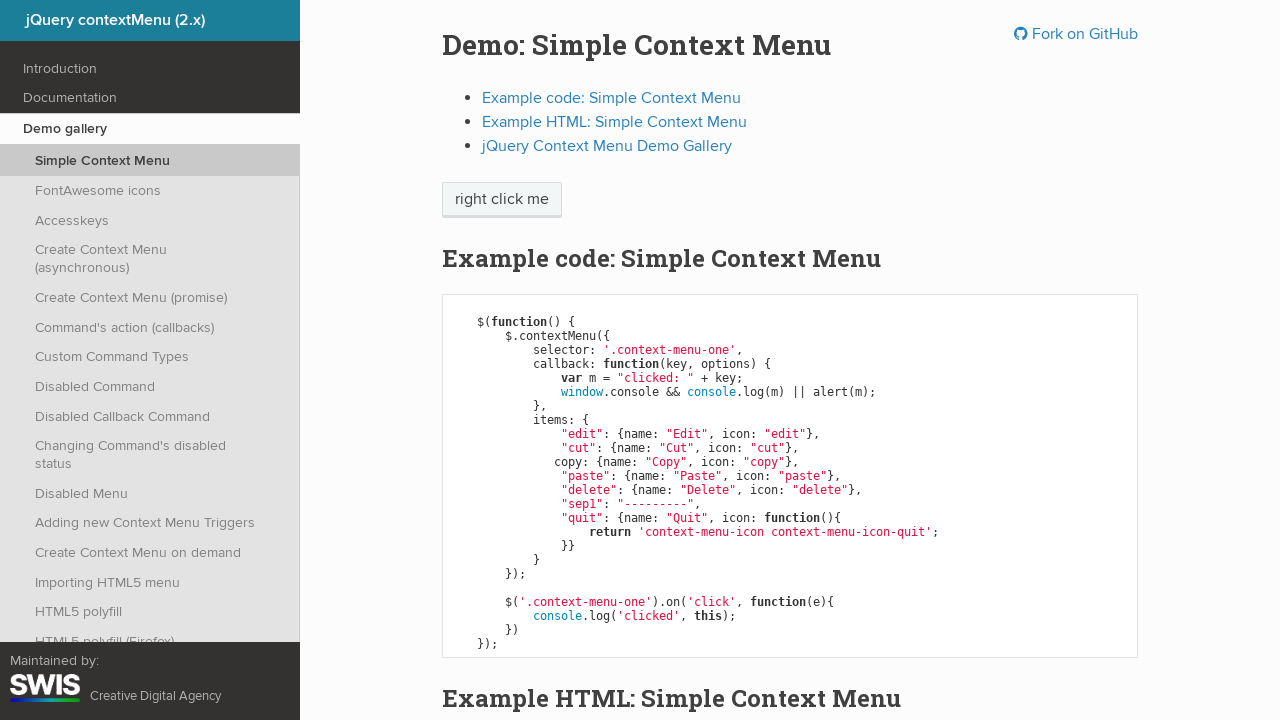

Performed right-click context click on the target element at (502, 200) on span.context-menu-one
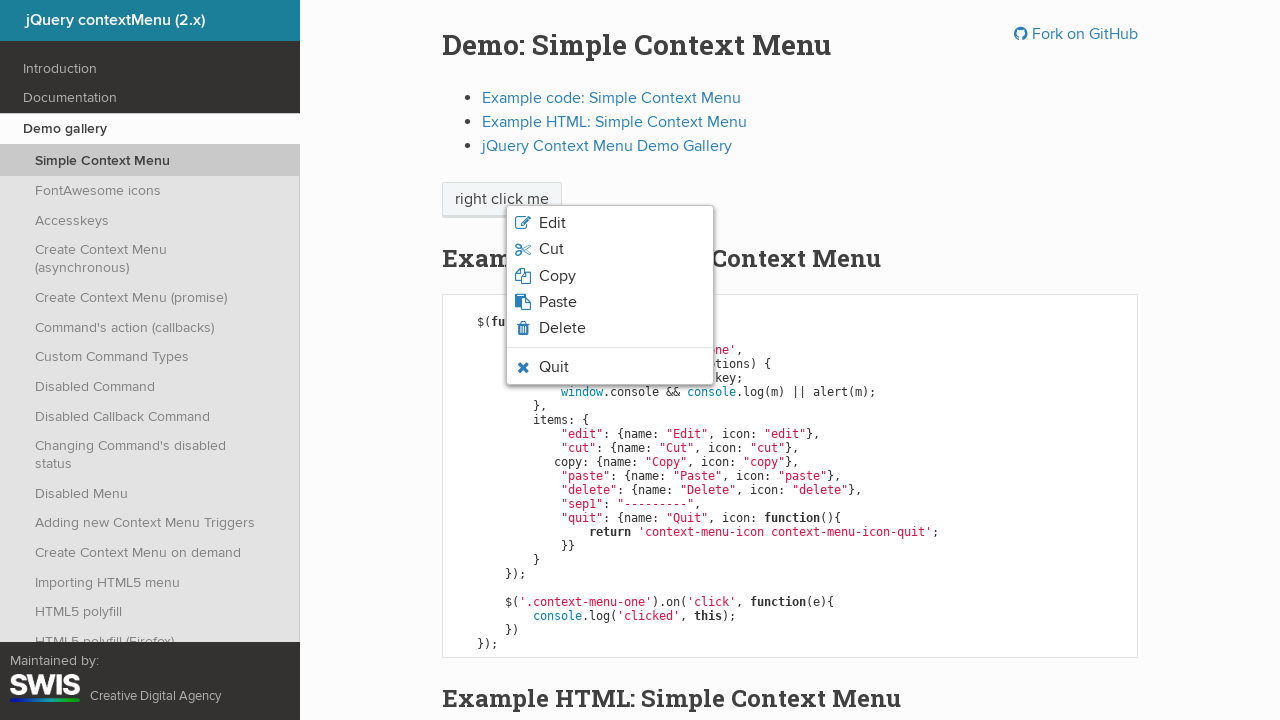

Context menu appeared on the page
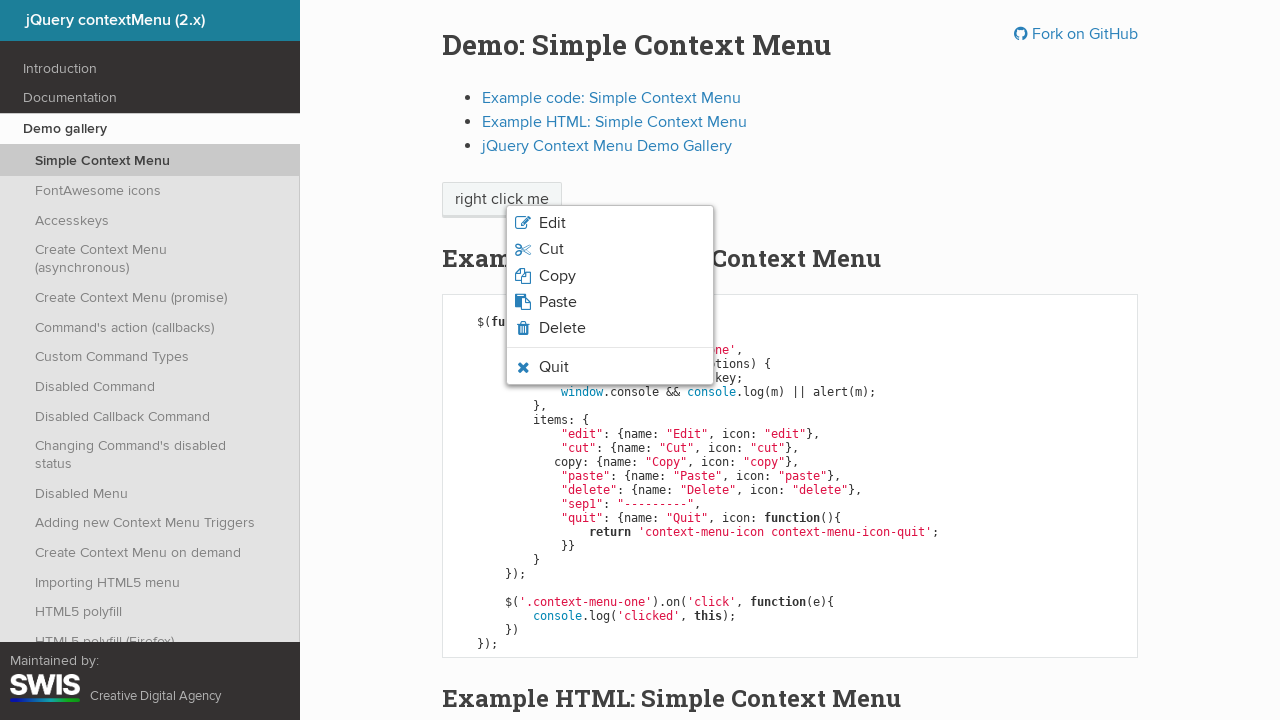

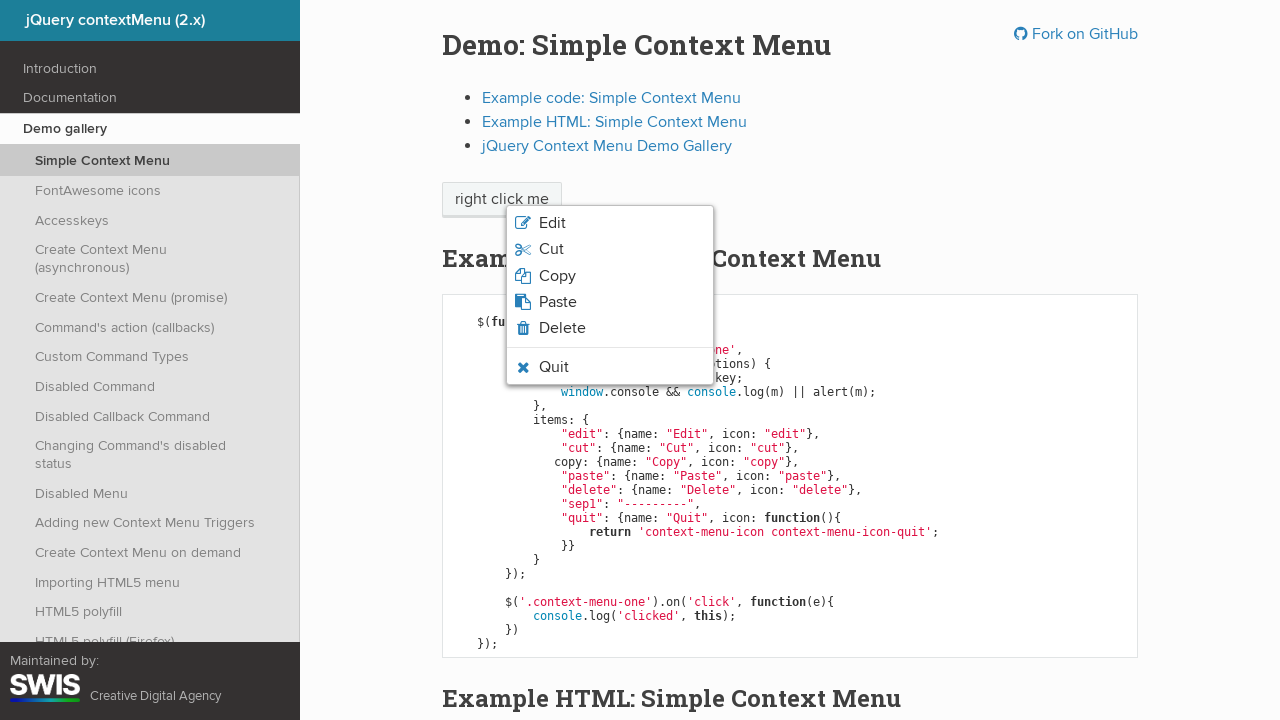